Tests that the Clear completed button displays correct text when items are completed

Starting URL: https://demo.playwright.dev/todomvc

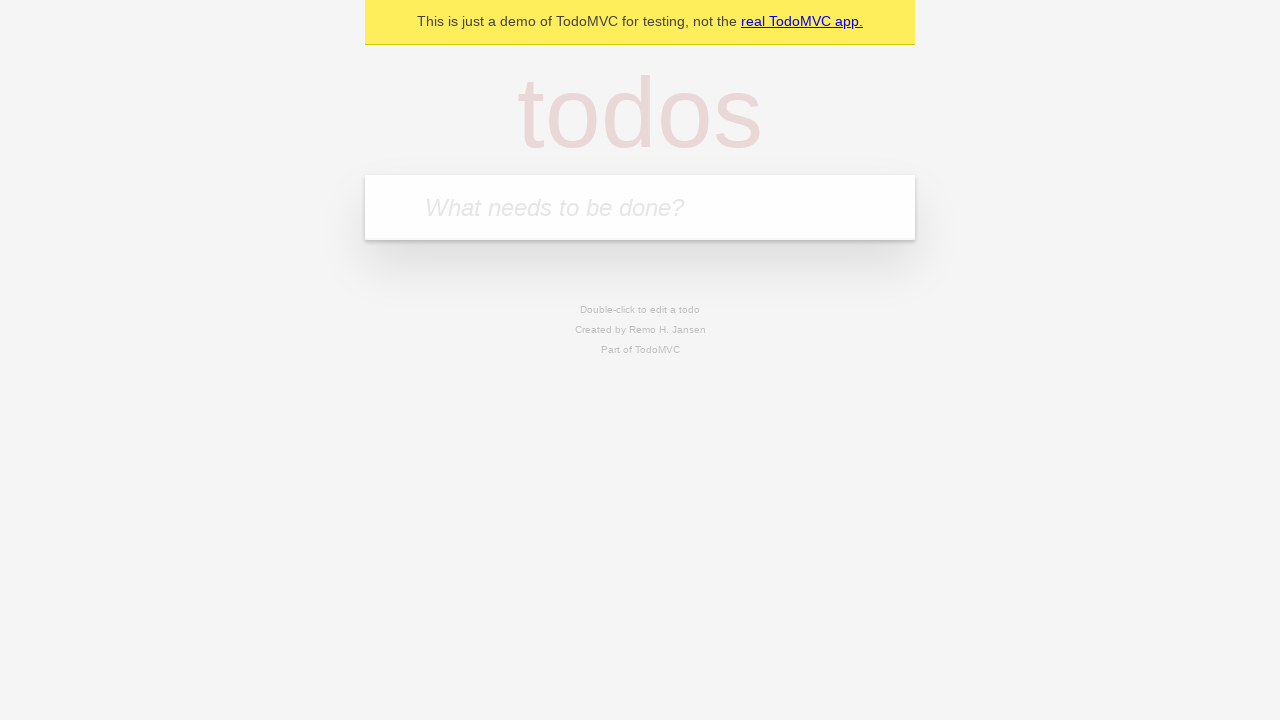

Filled new todo field with 'buy some cheese' on internal:attr=[placeholder="What needs to be done?"i]
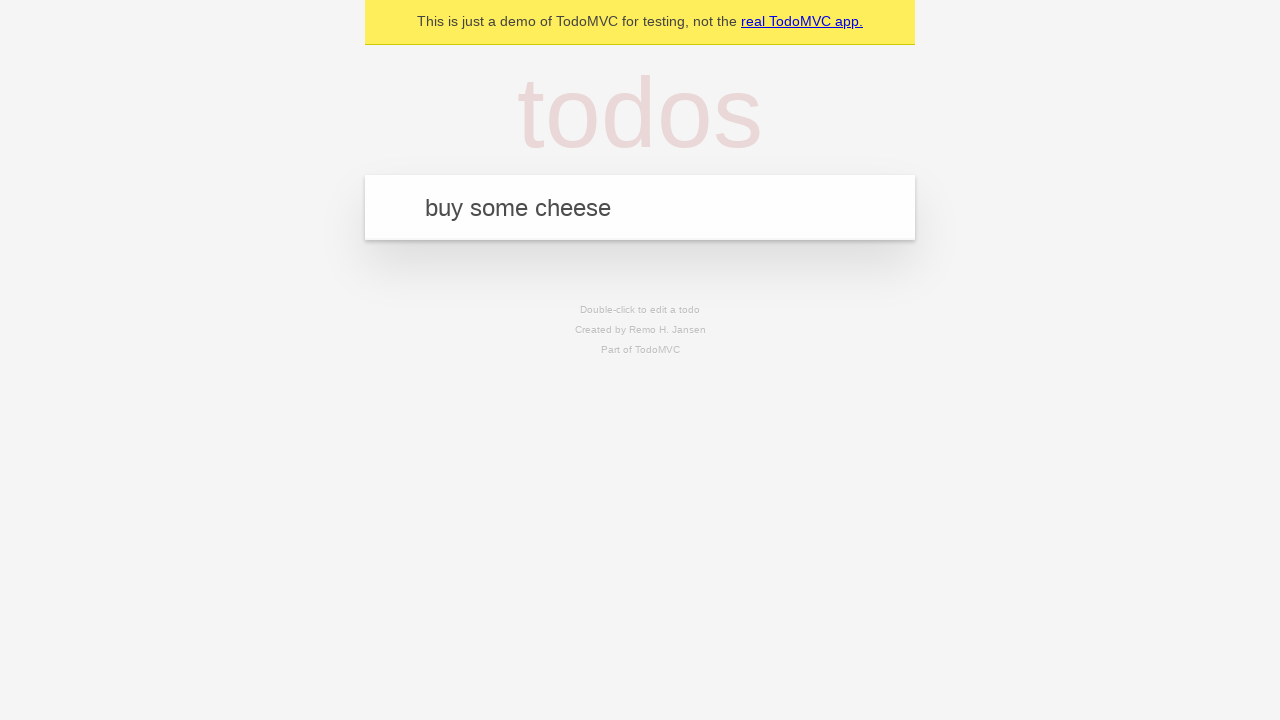

Pressed Enter to create todo 'buy some cheese' on internal:attr=[placeholder="What needs to be done?"i]
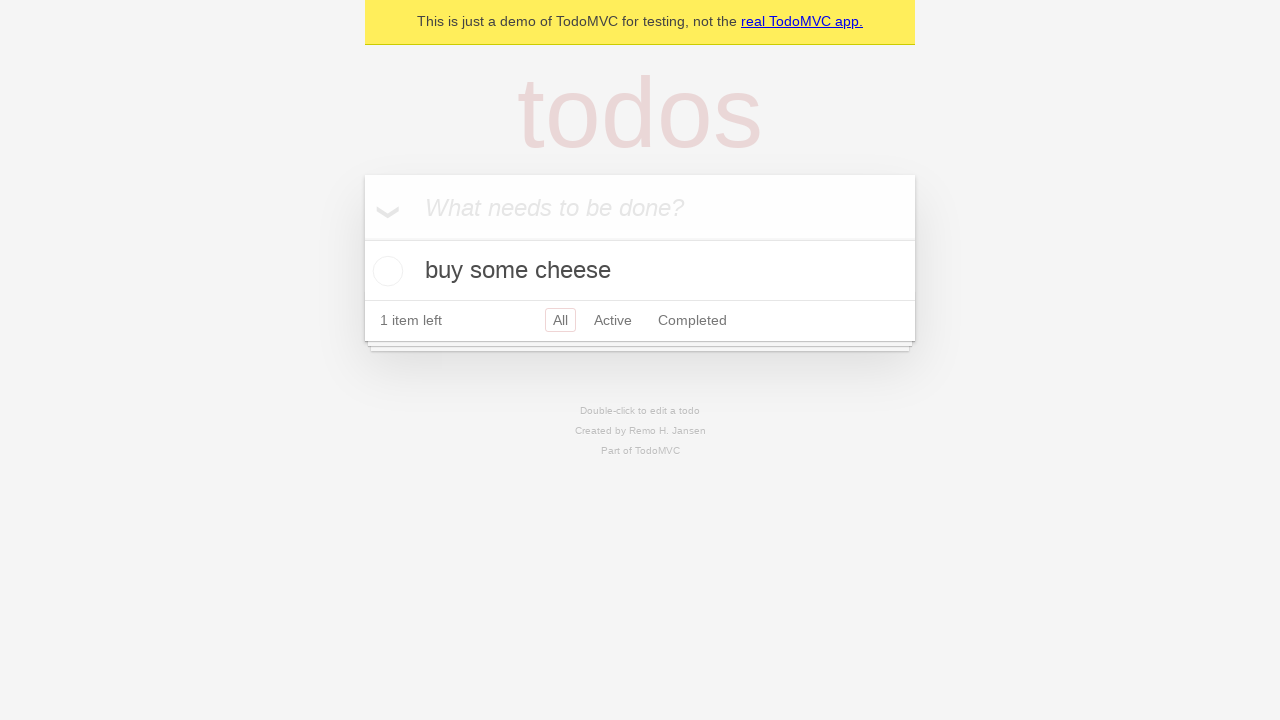

Filled new todo field with 'feed the cat' on internal:attr=[placeholder="What needs to be done?"i]
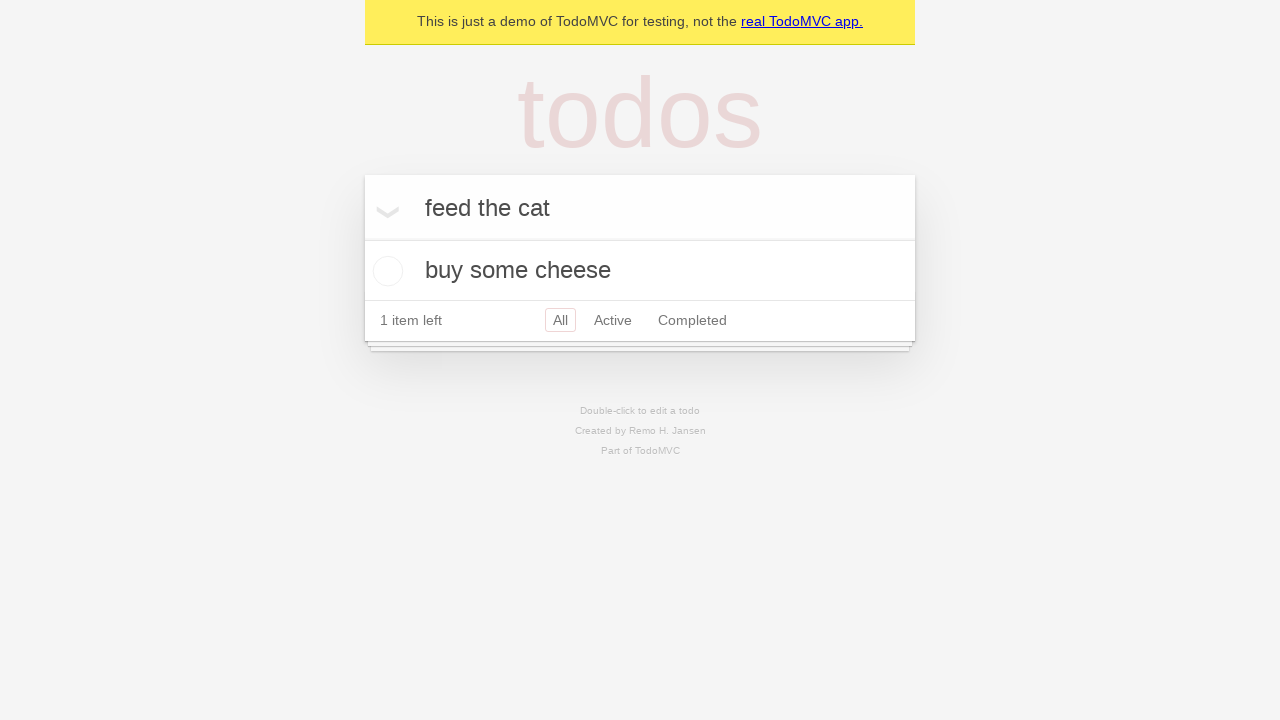

Pressed Enter to create todo 'feed the cat' on internal:attr=[placeholder="What needs to be done?"i]
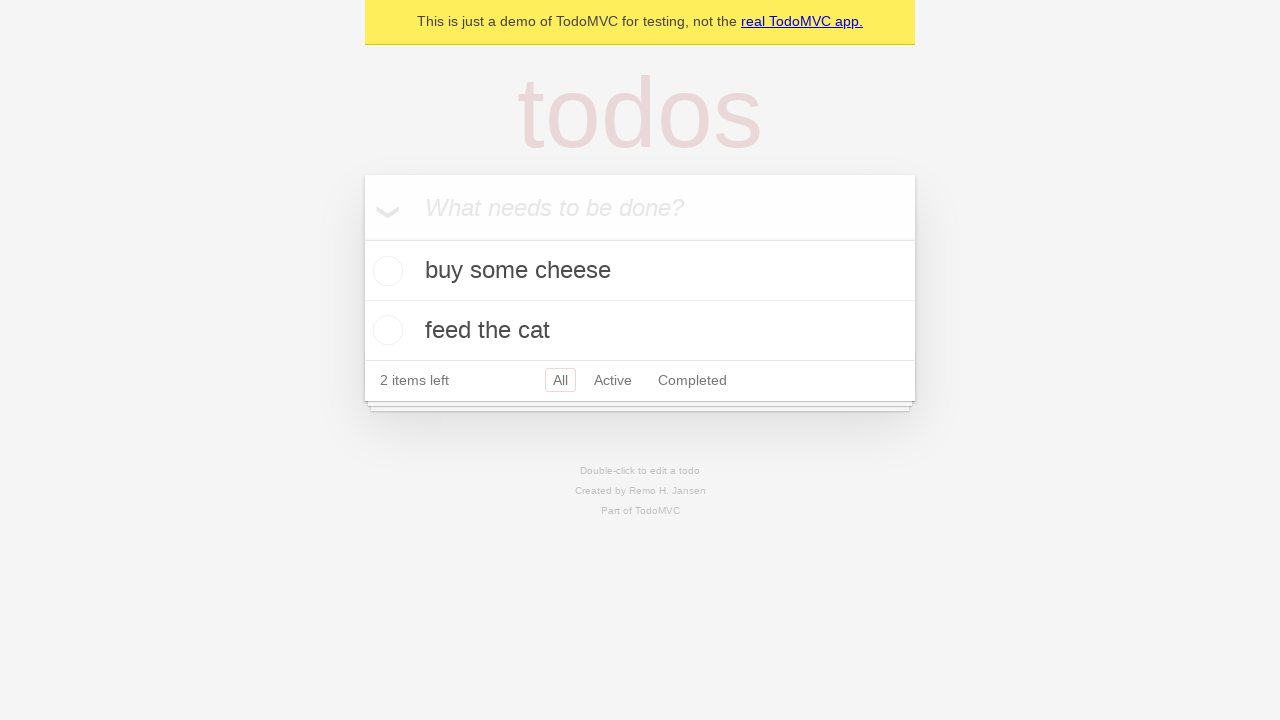

Filled new todo field with 'book a doctors appointment' on internal:attr=[placeholder="What needs to be done?"i]
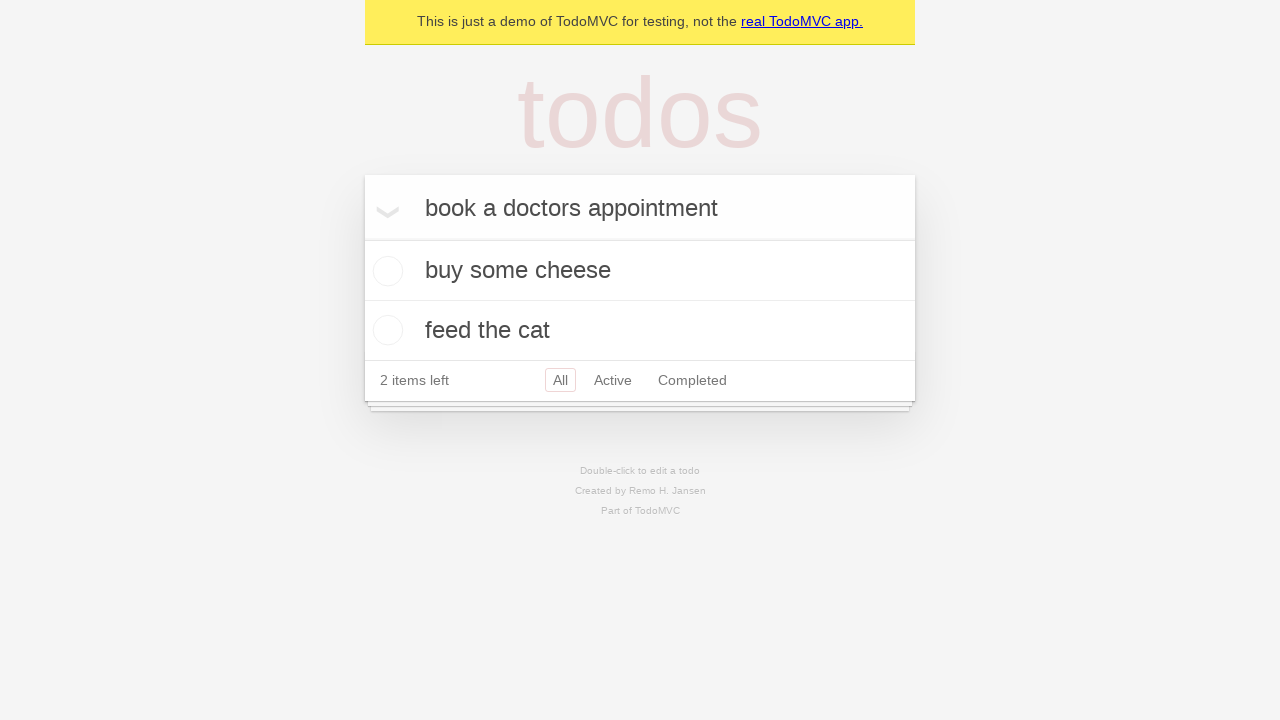

Pressed Enter to create todo 'book a doctors appointment' on internal:attr=[placeholder="What needs to be done?"i]
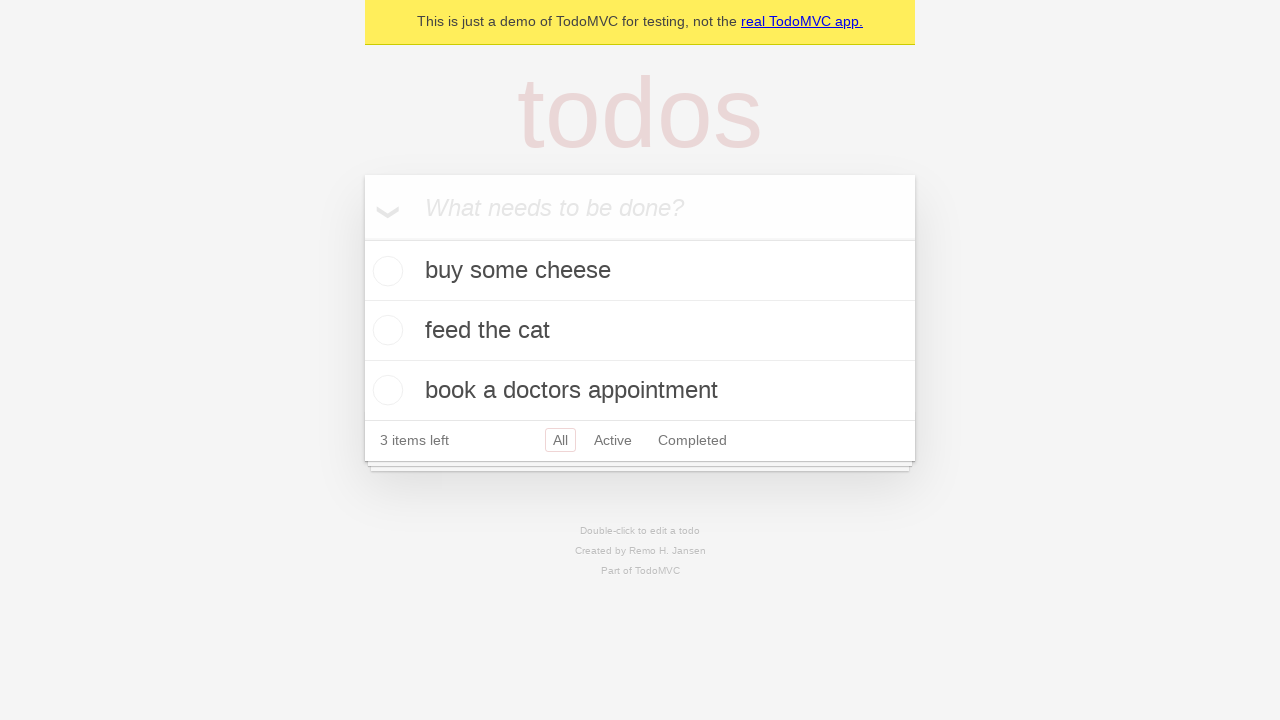

Checked the first todo item as completed at (385, 271) on .todo-list li .toggle >> nth=0
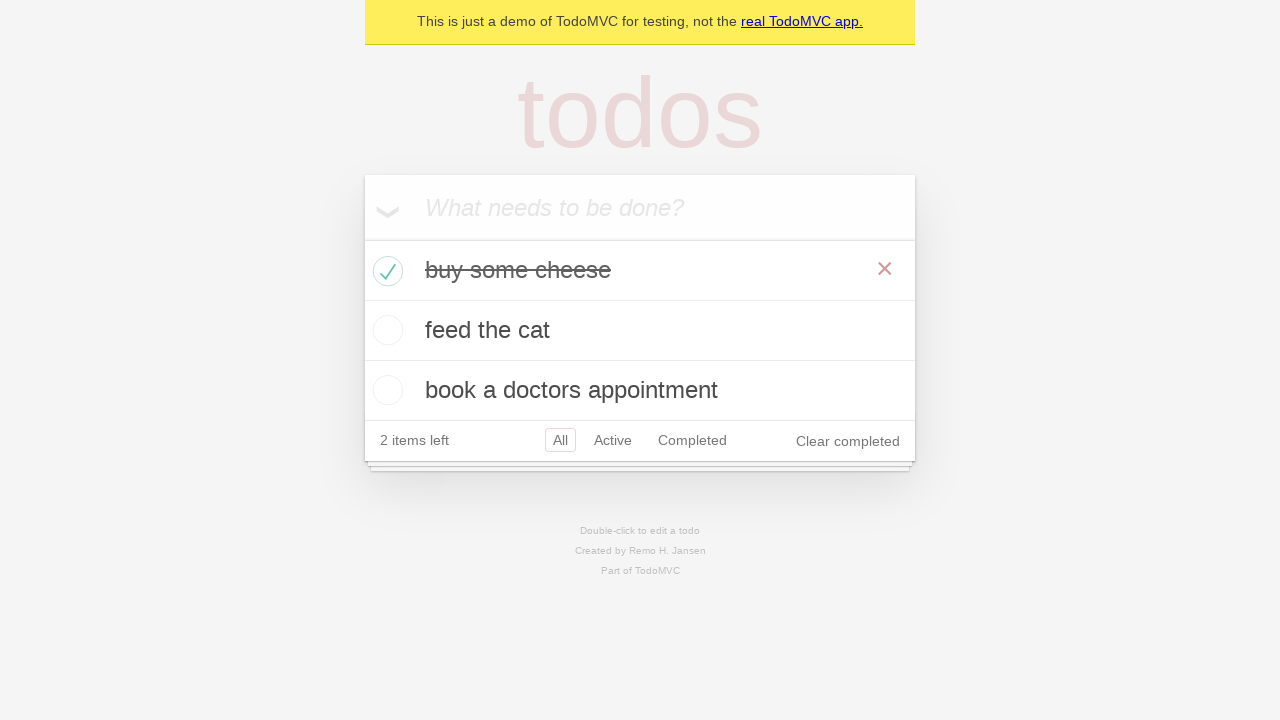

Clear completed button appeared
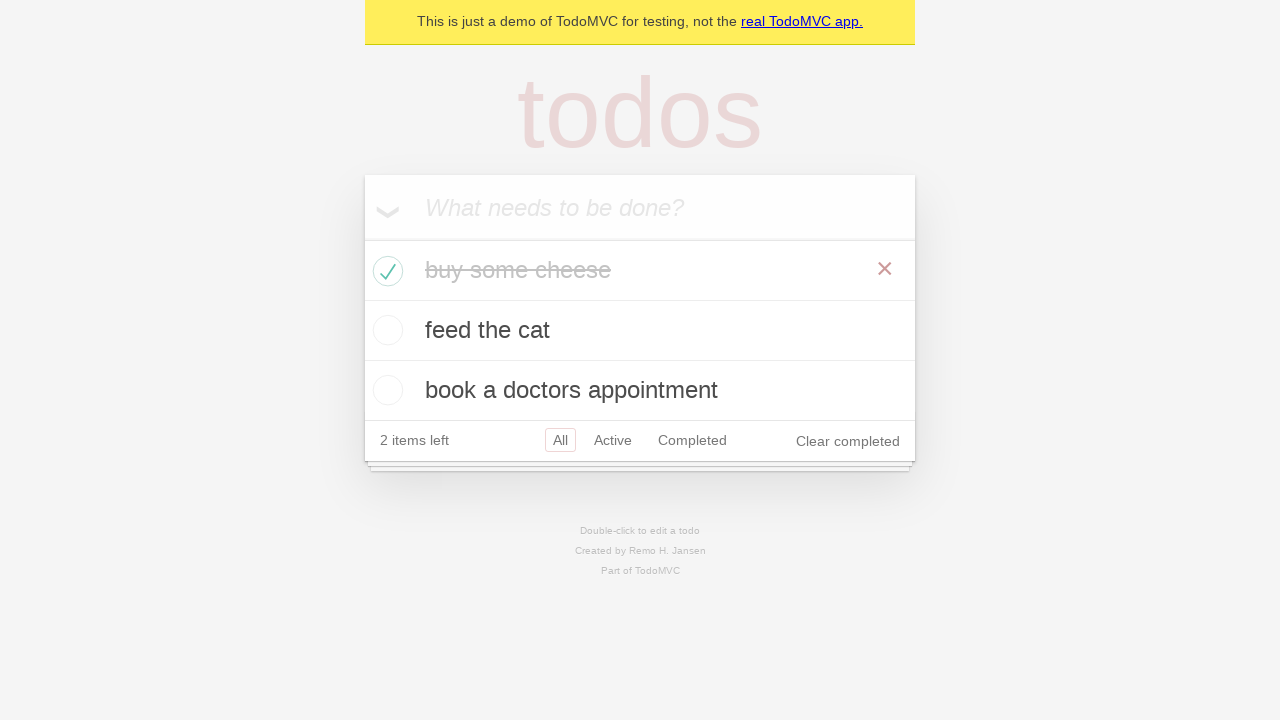

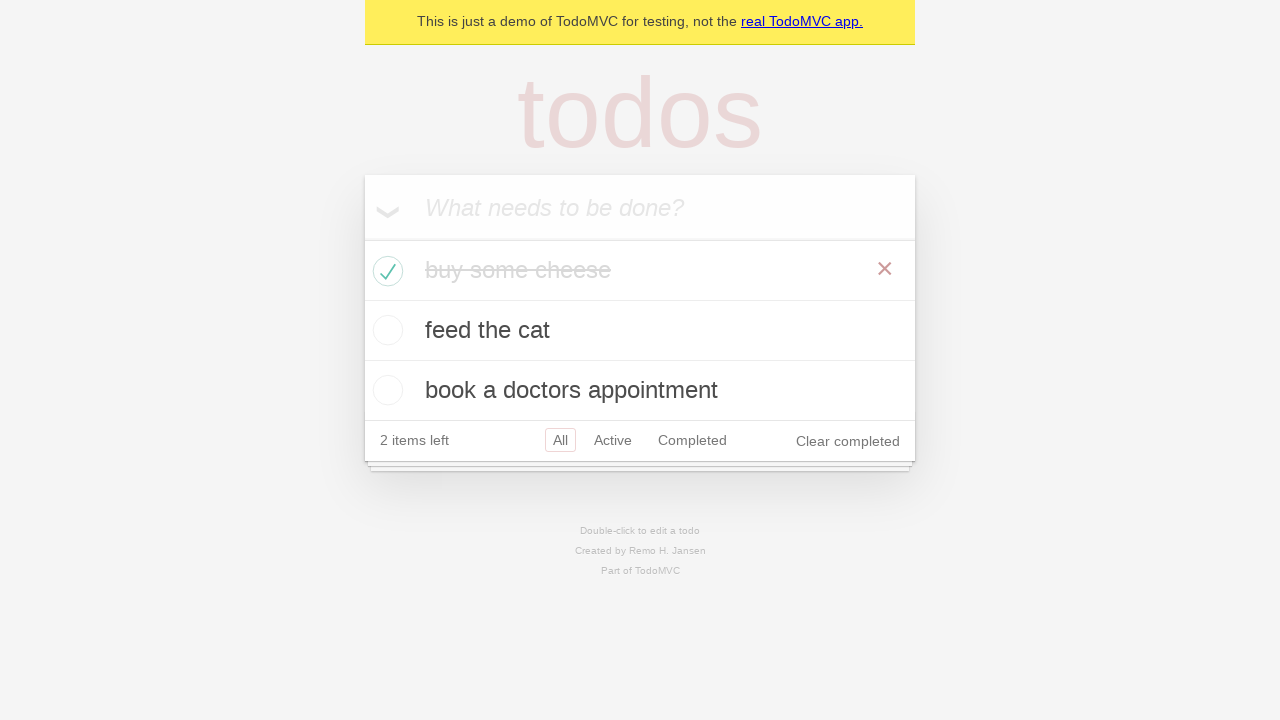